Tests the visibility toggle functionality by clicking hide button and checking if an input field is displayed before attempting to fill it

Starting URL: https://rahulshettyacademy.com/AutomationPractice/

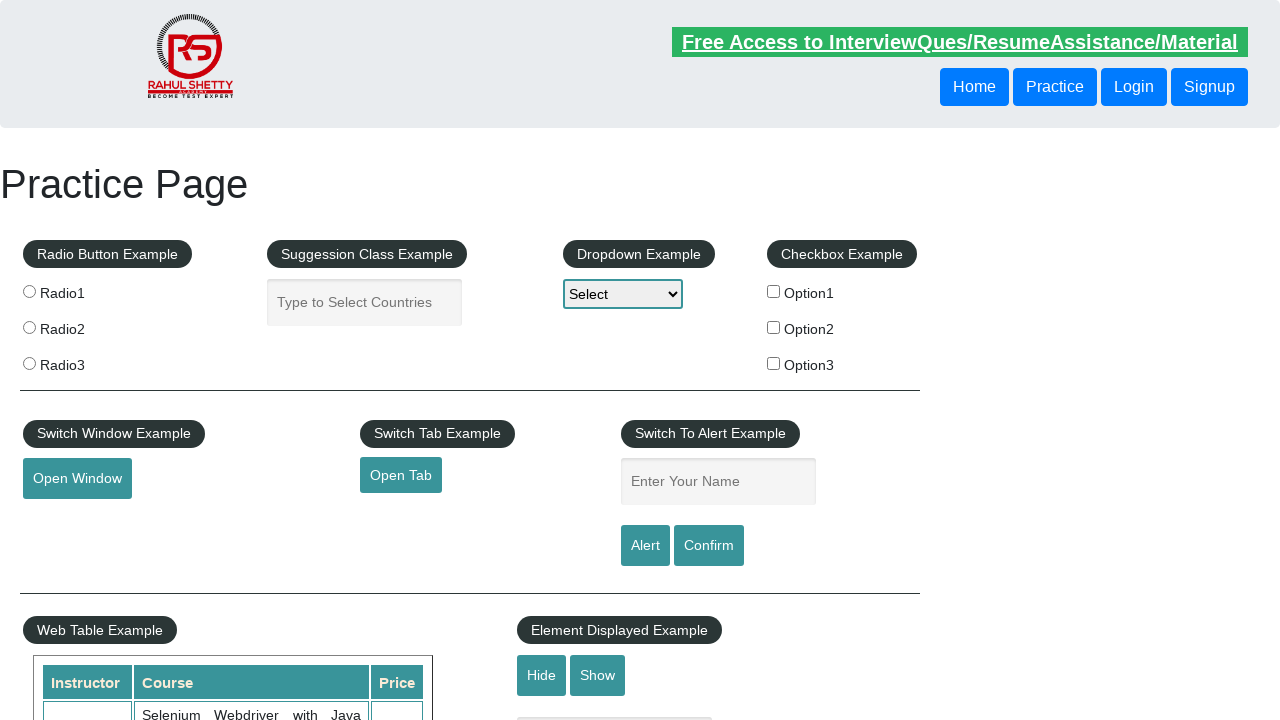

Clicked hide textbox button at (542, 675) on #hide-textbox
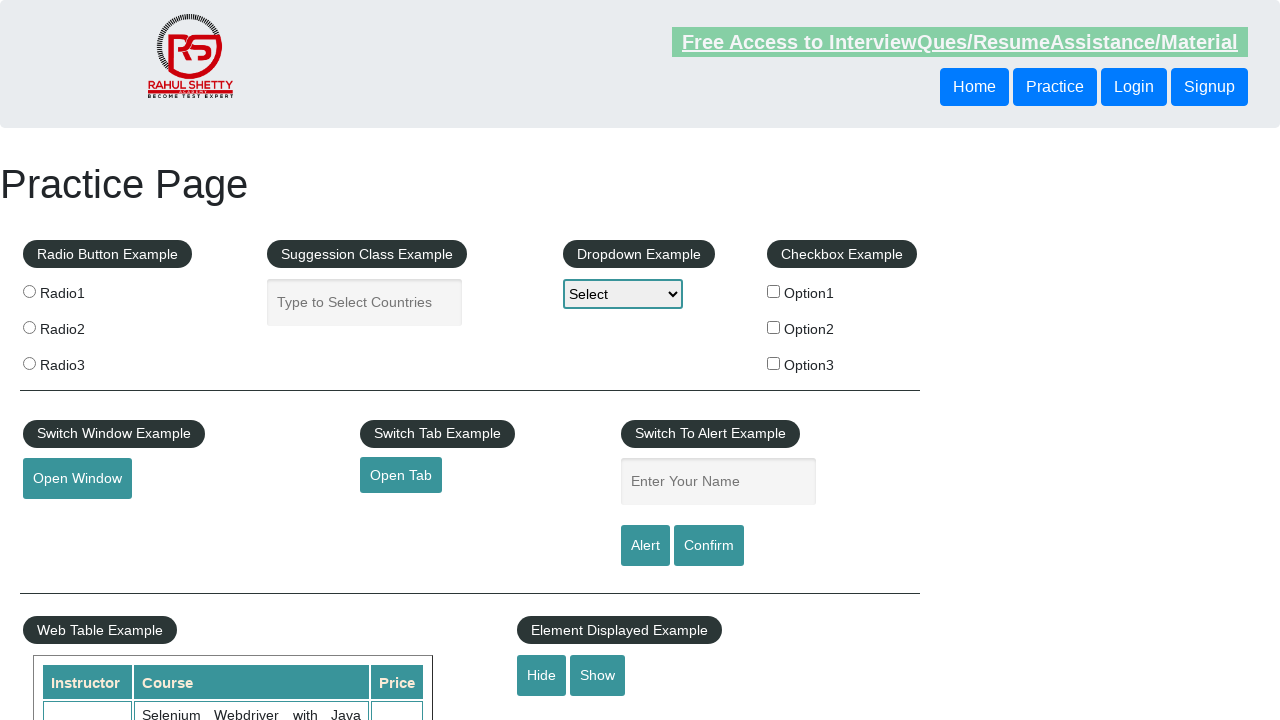

Waited 2 seconds for hide action to complete
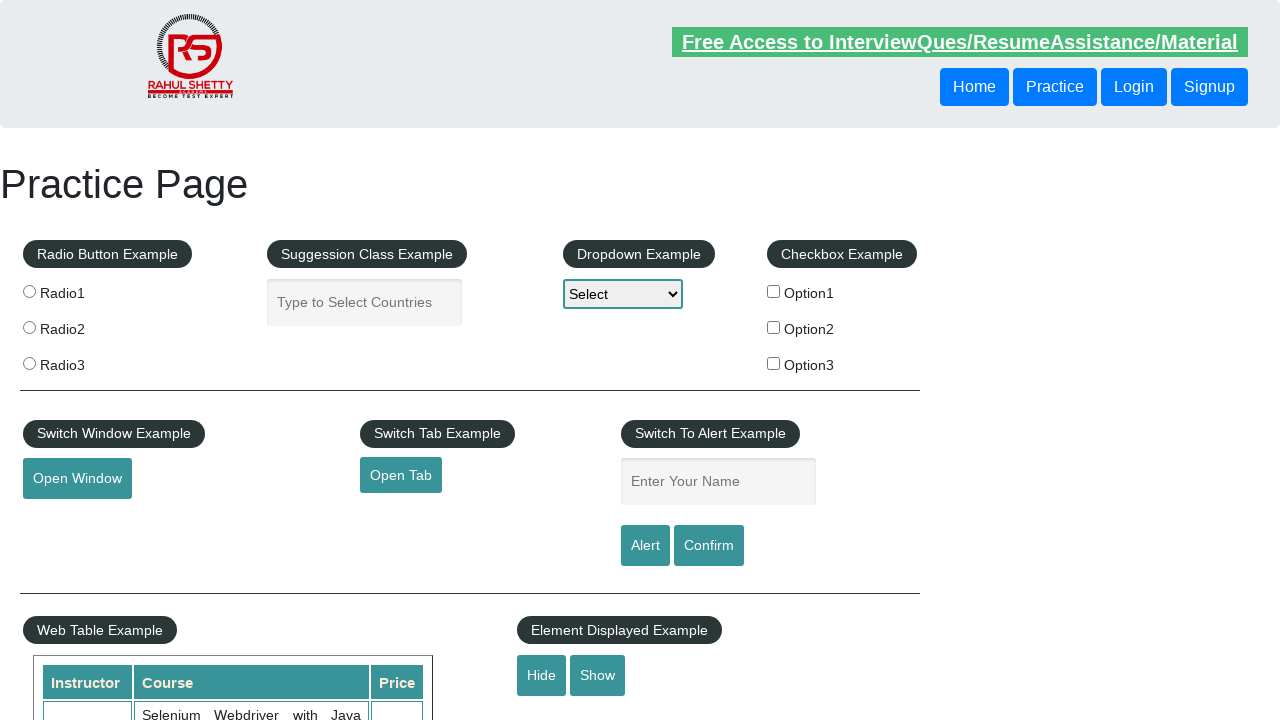

Input field is not displayed after hide button click
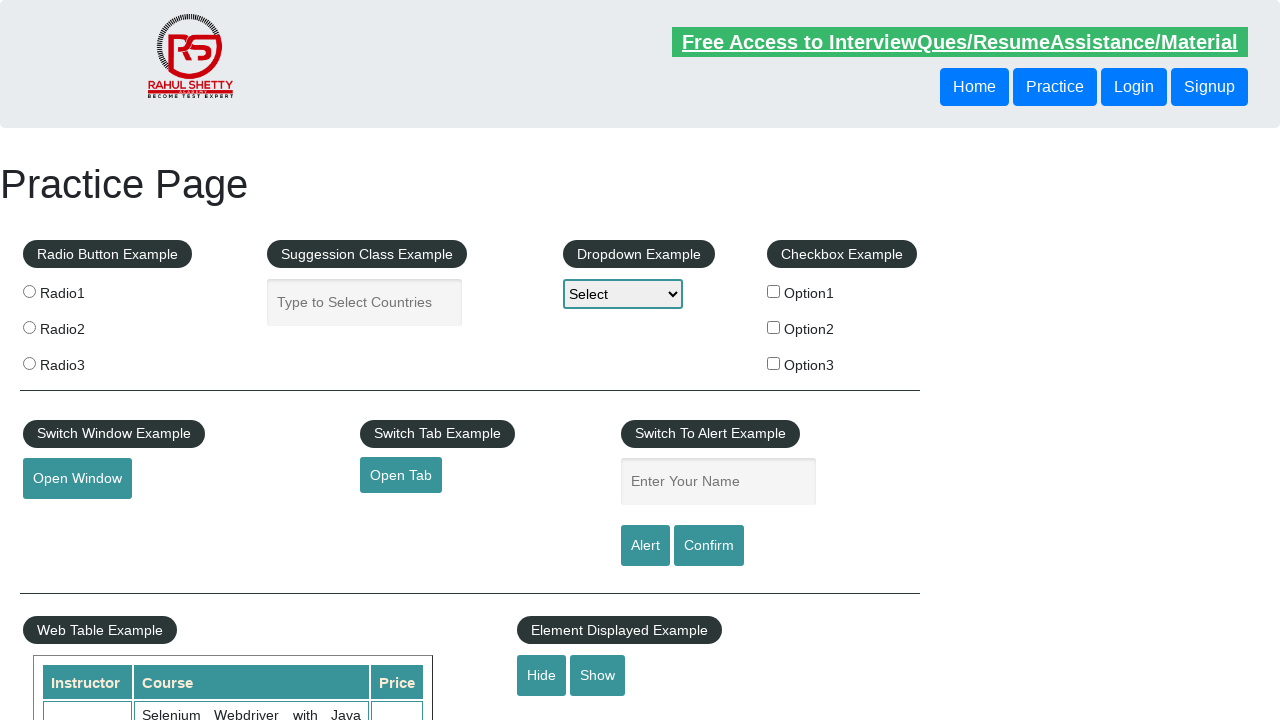

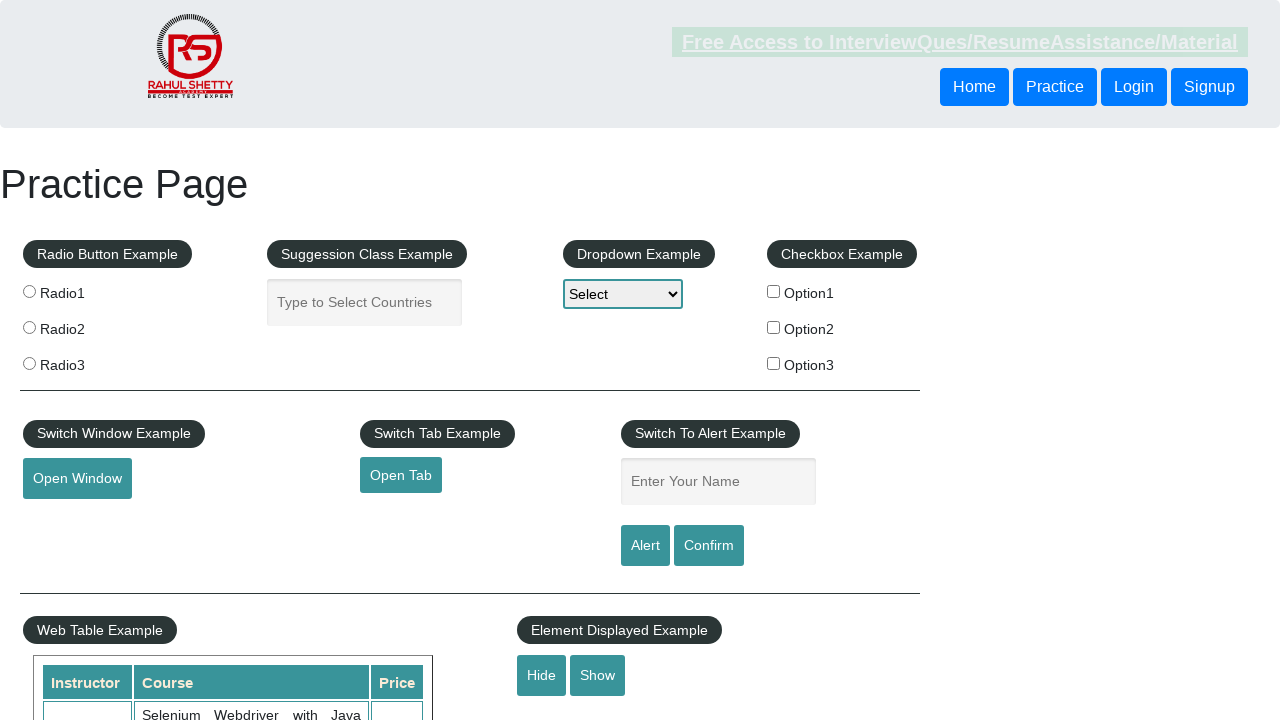